Clicks all checkboxes in sequence

Starting URL: http://seleniumpractise.blogspot.com/2016/08/how-to-automate-radio-button-in.html

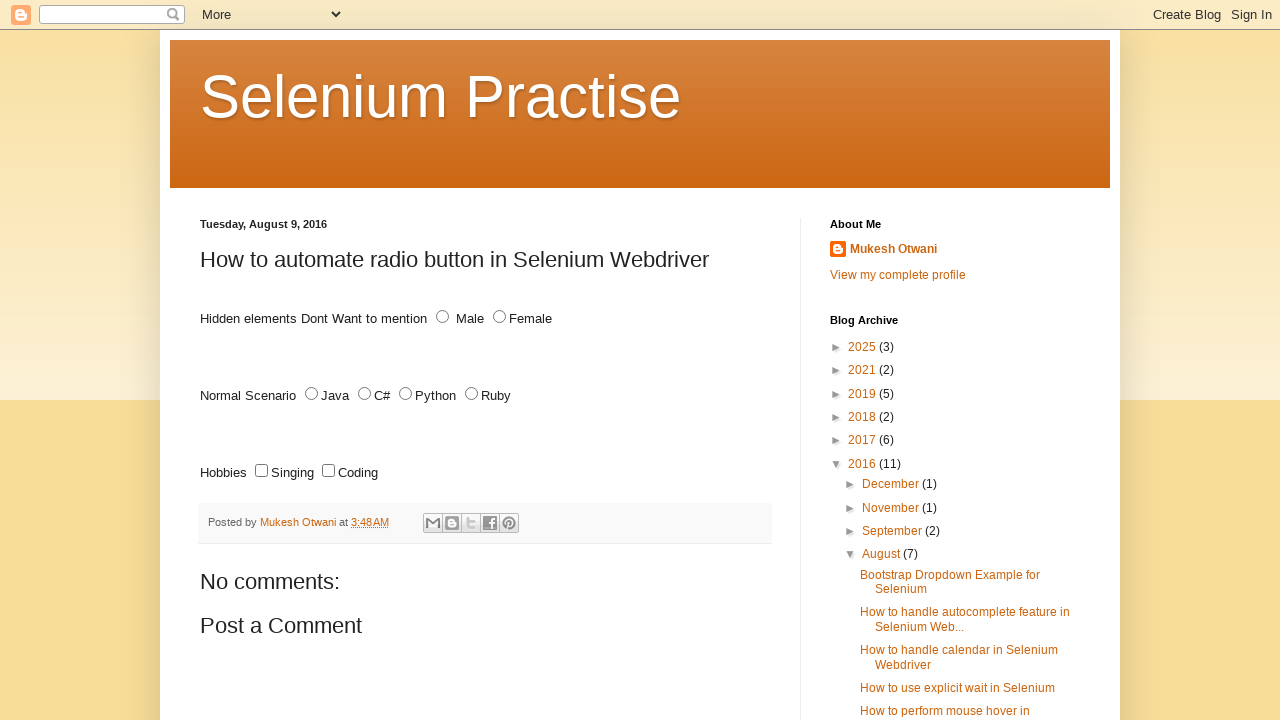

Navigated to checkbox automation practice page
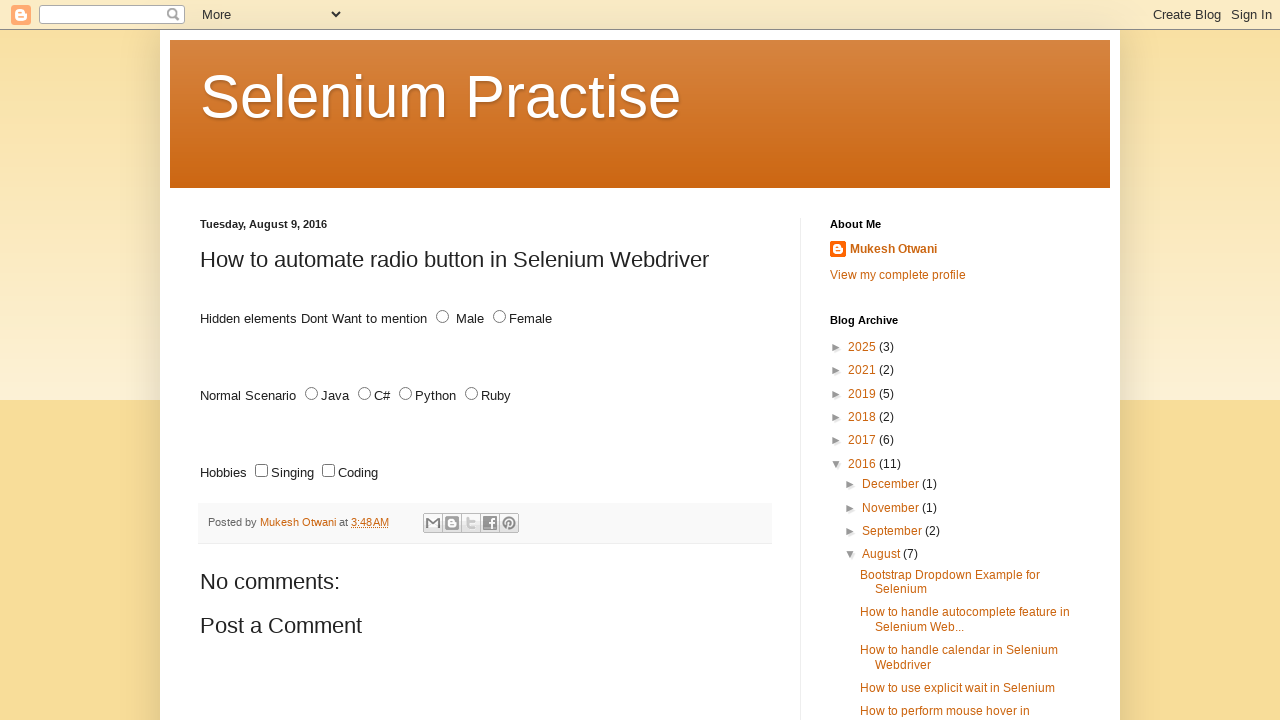

Located all checkboxes with name='lang'
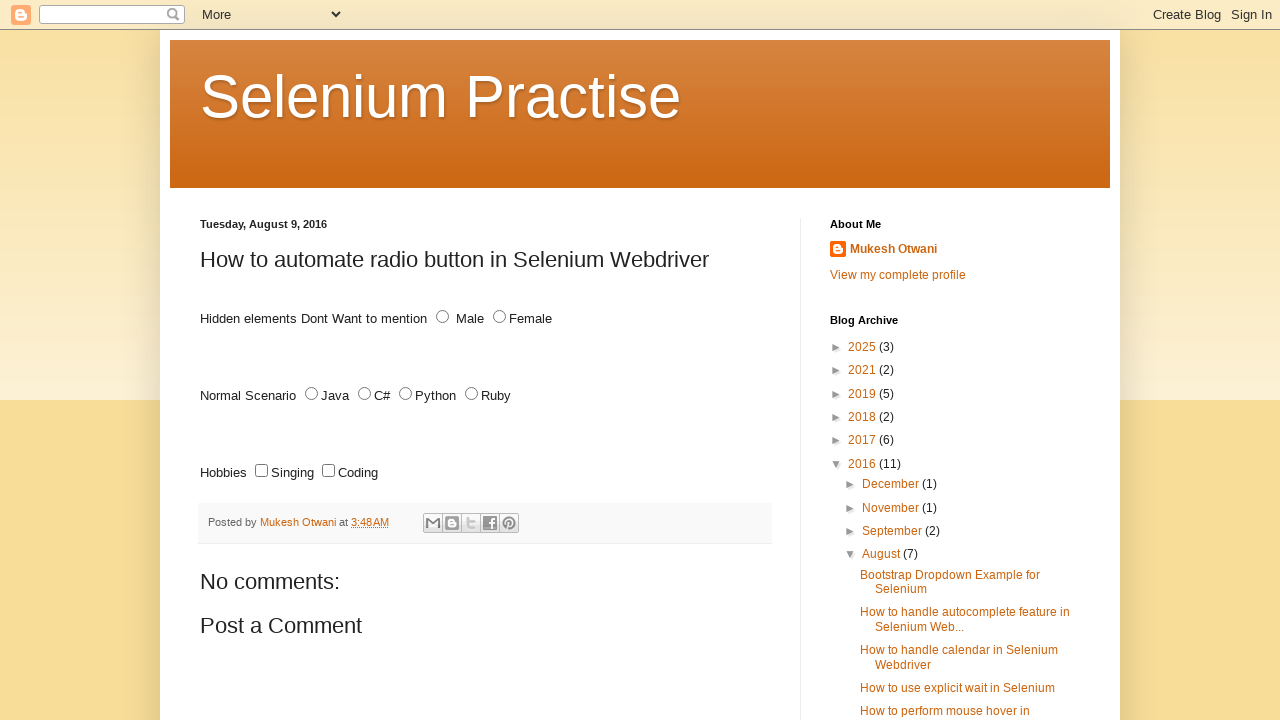

Clicked a checkbox in the sequence at (262, 471) on input[name='lang'][type='checkbox'] >> nth=0
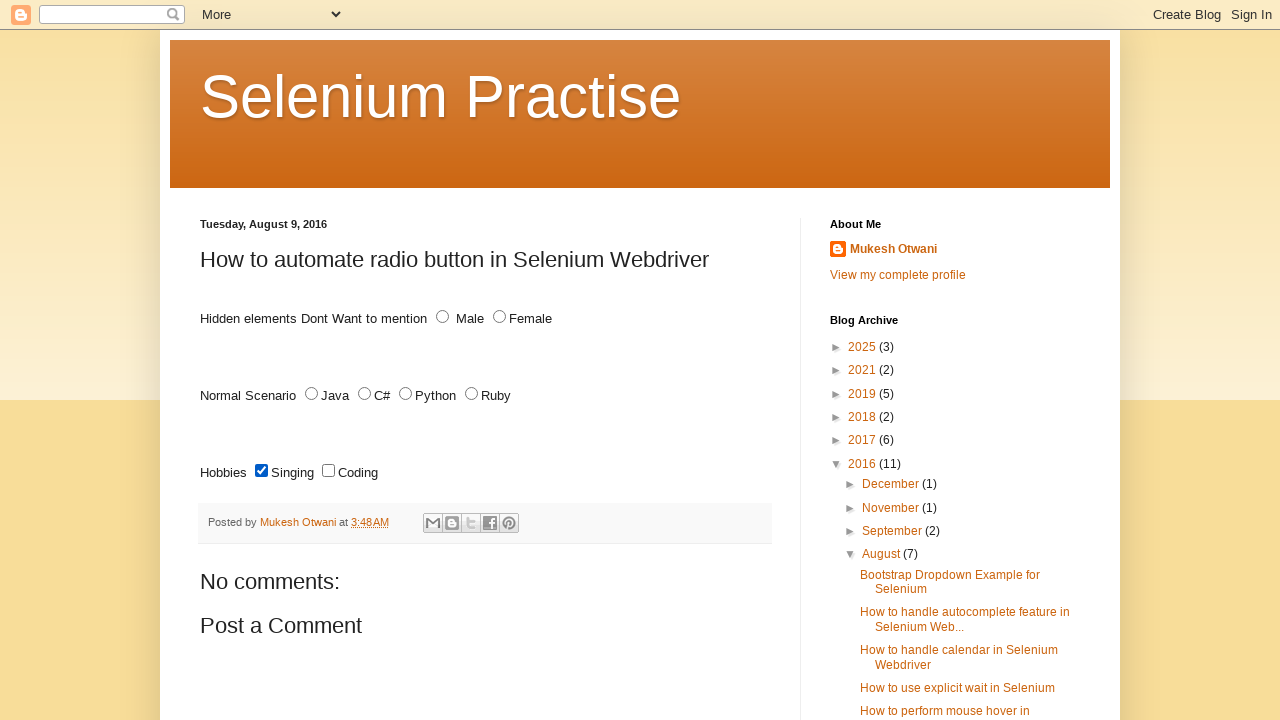

Clicked a checkbox in the sequence at (328, 471) on input[name='lang'][type='checkbox'] >> nth=1
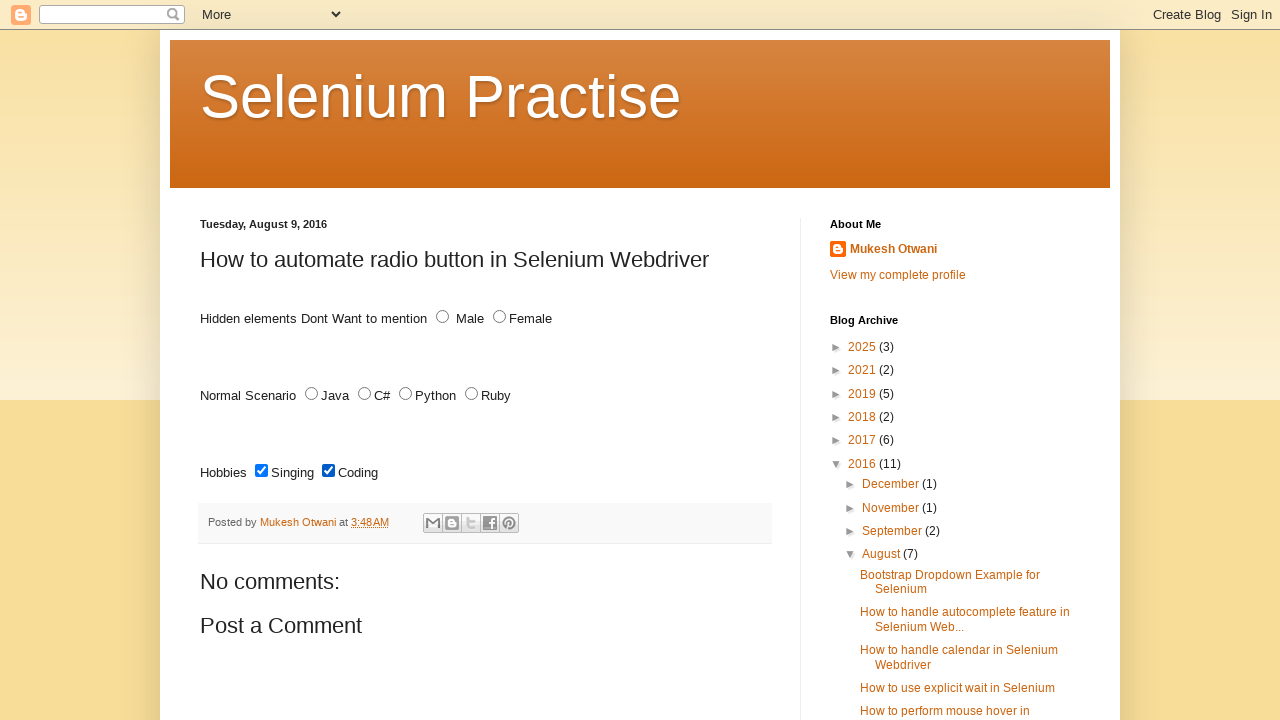

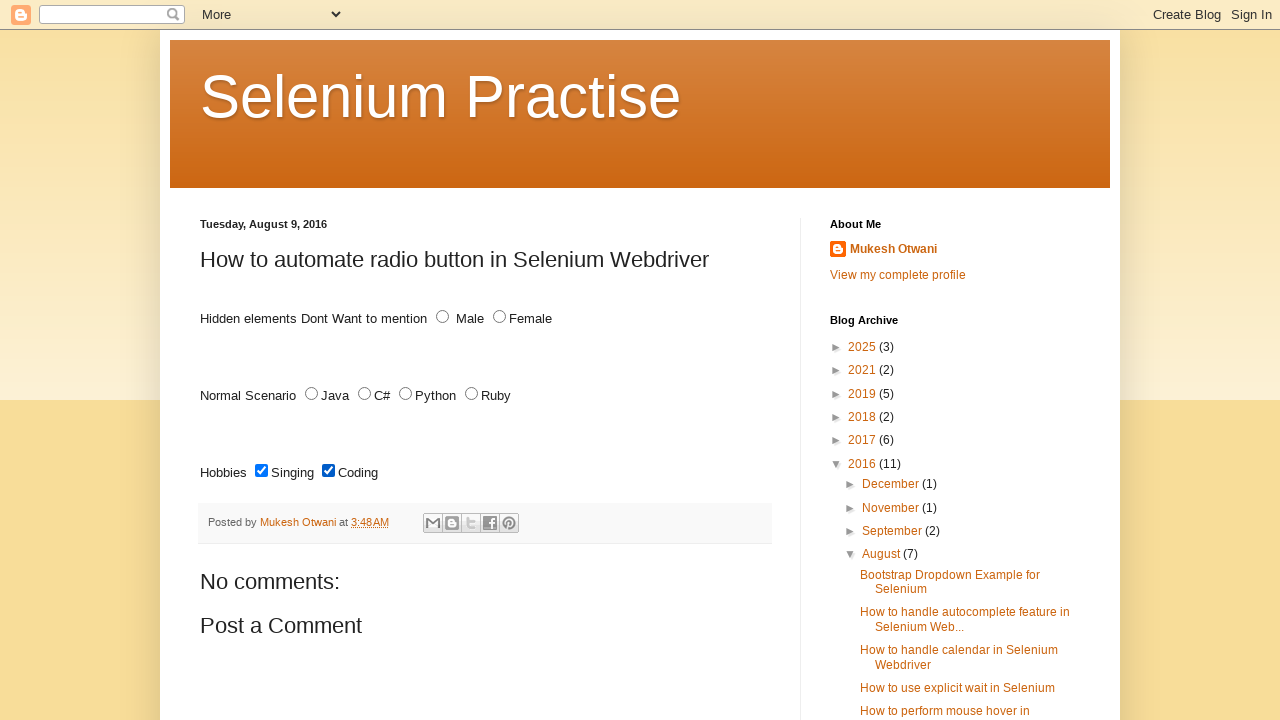